Tests filtering to display only completed items

Starting URL: https://demo.playwright.dev/todomvc

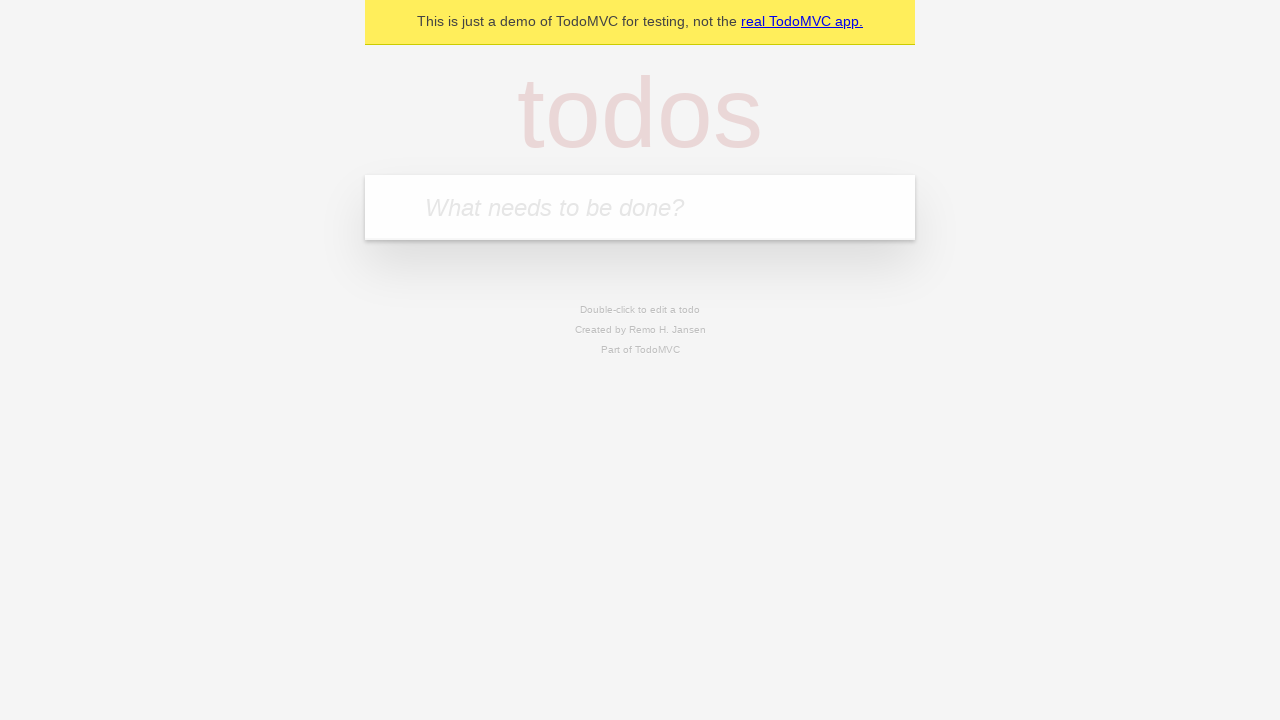

Filled todo input with 'buy some cheese' on internal:attr=[placeholder="What needs to be done?"i]
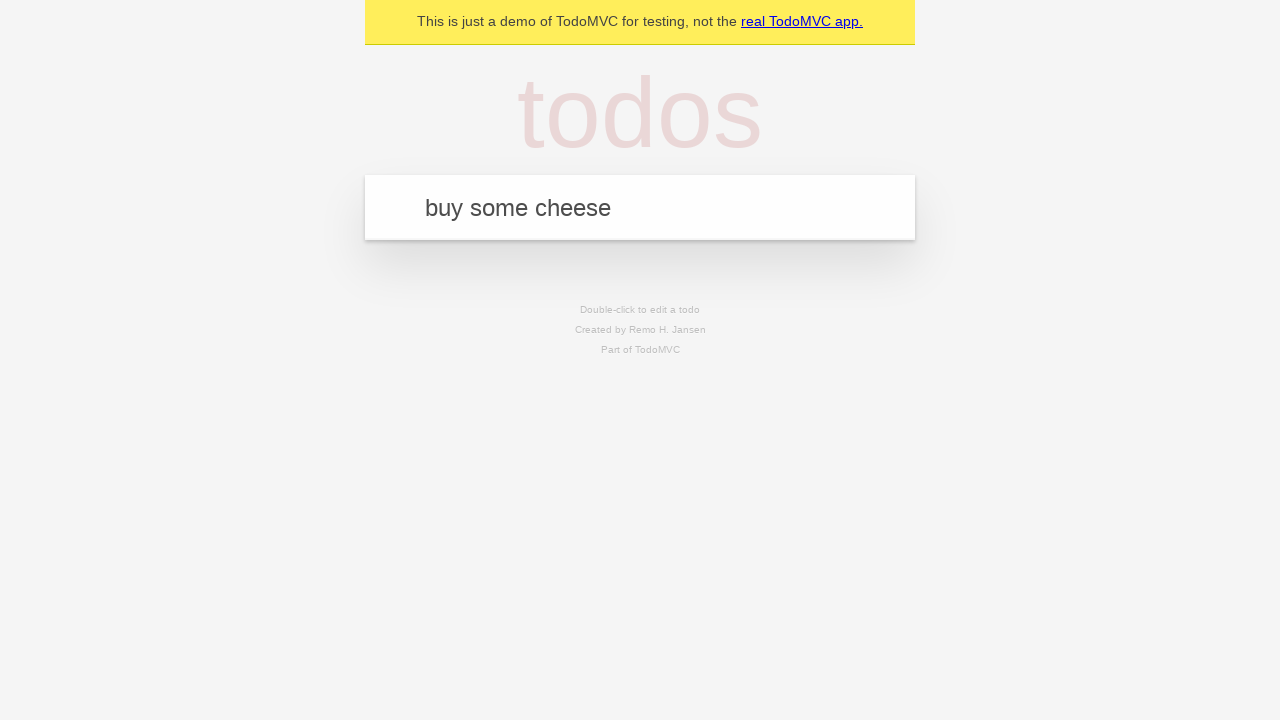

Pressed Enter to create todo 'buy some cheese' on internal:attr=[placeholder="What needs to be done?"i]
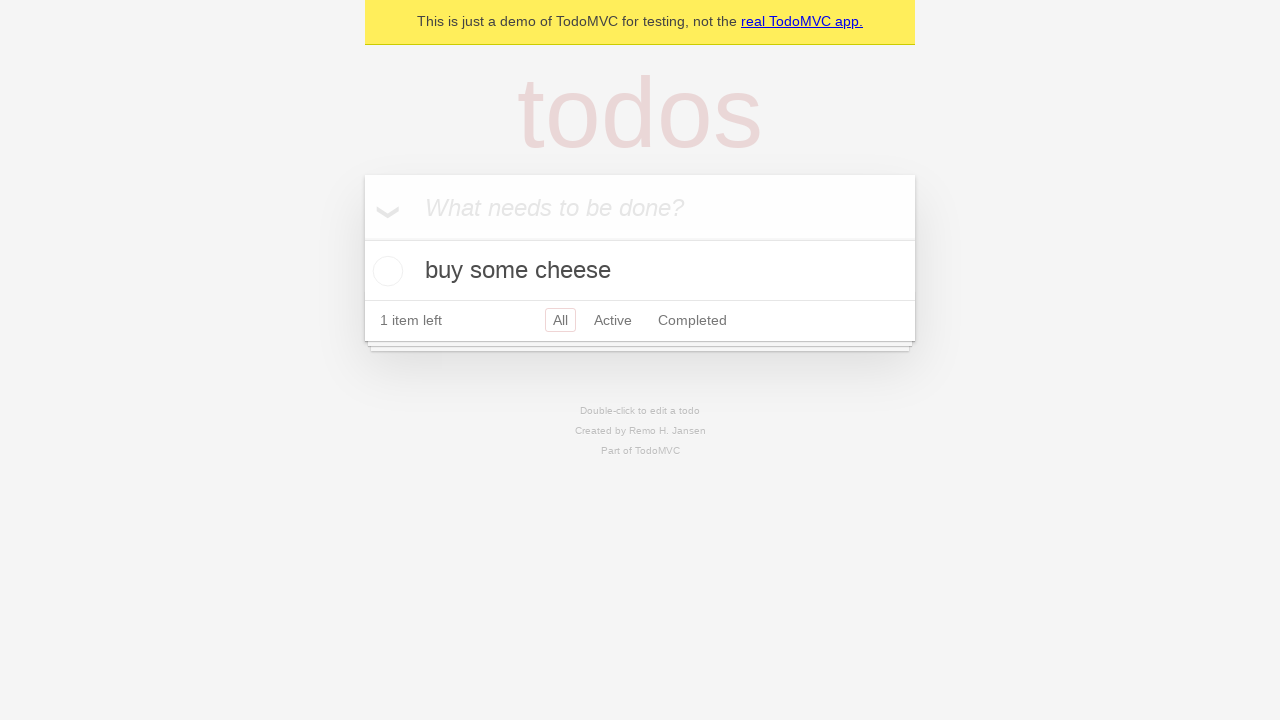

Filled todo input with 'feed the cat' on internal:attr=[placeholder="What needs to be done?"i]
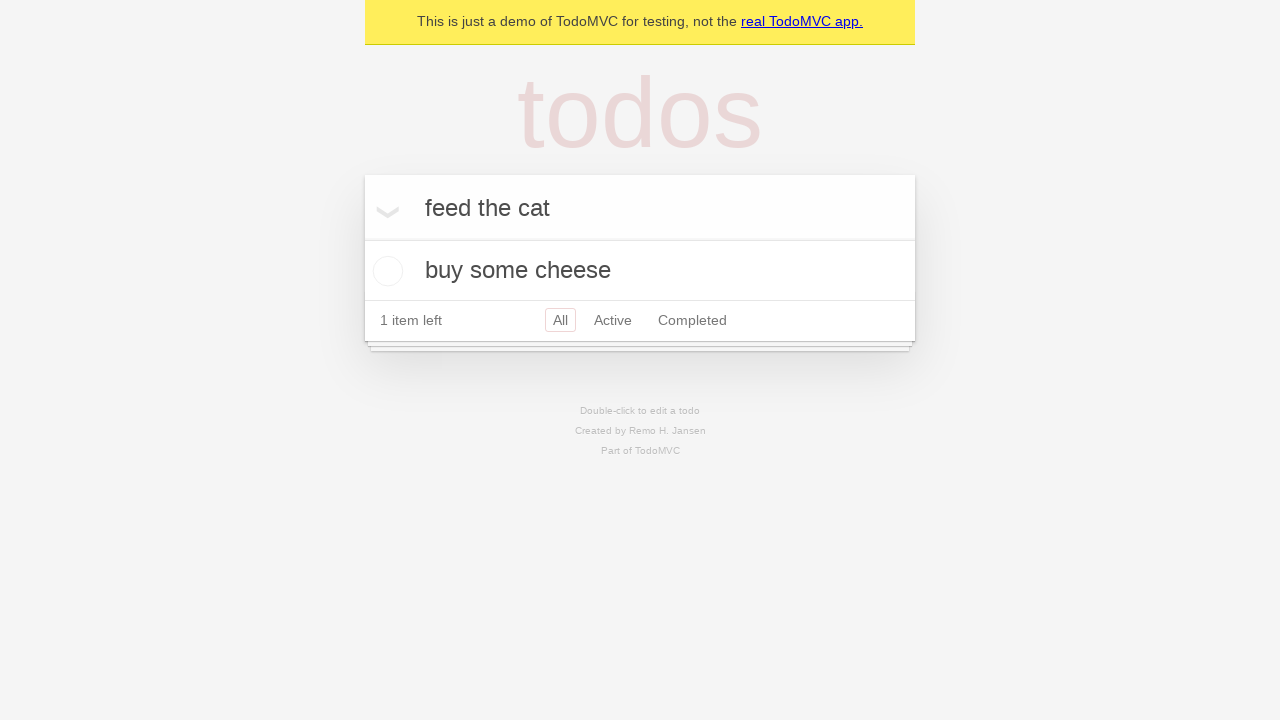

Pressed Enter to create todo 'feed the cat' on internal:attr=[placeholder="What needs to be done?"i]
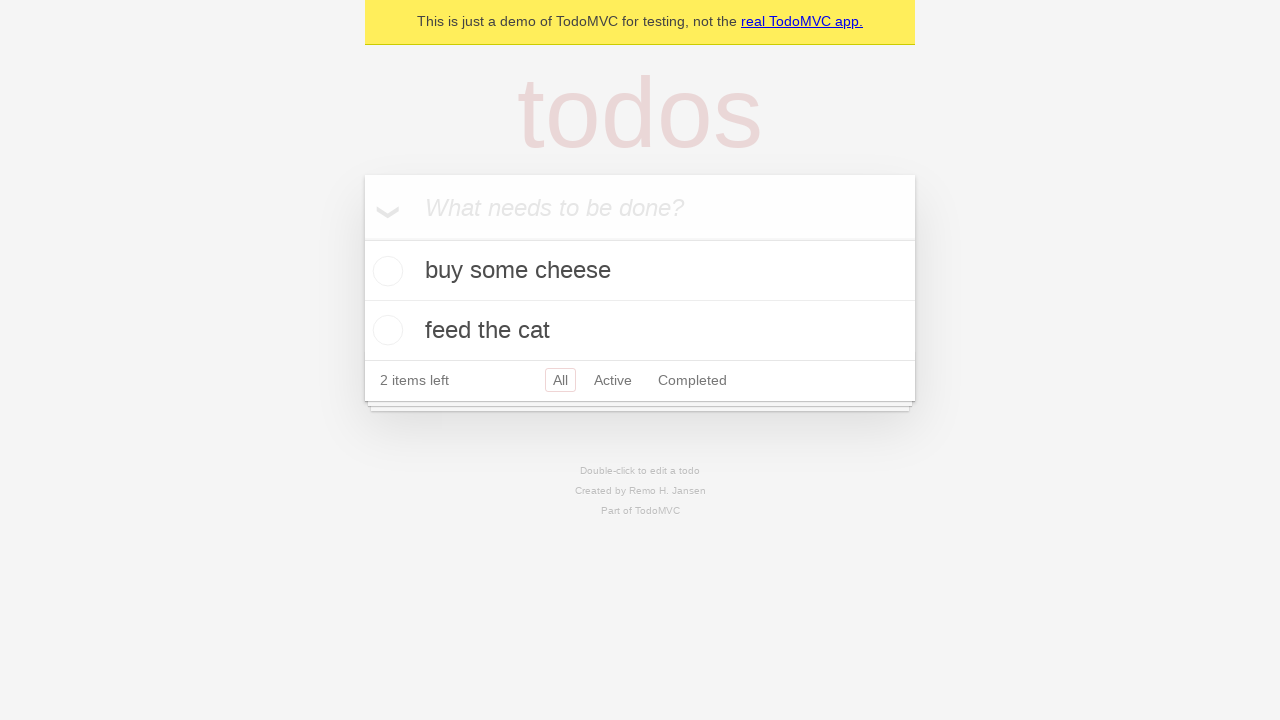

Filled todo input with 'book a doctors appointment' on internal:attr=[placeholder="What needs to be done?"i]
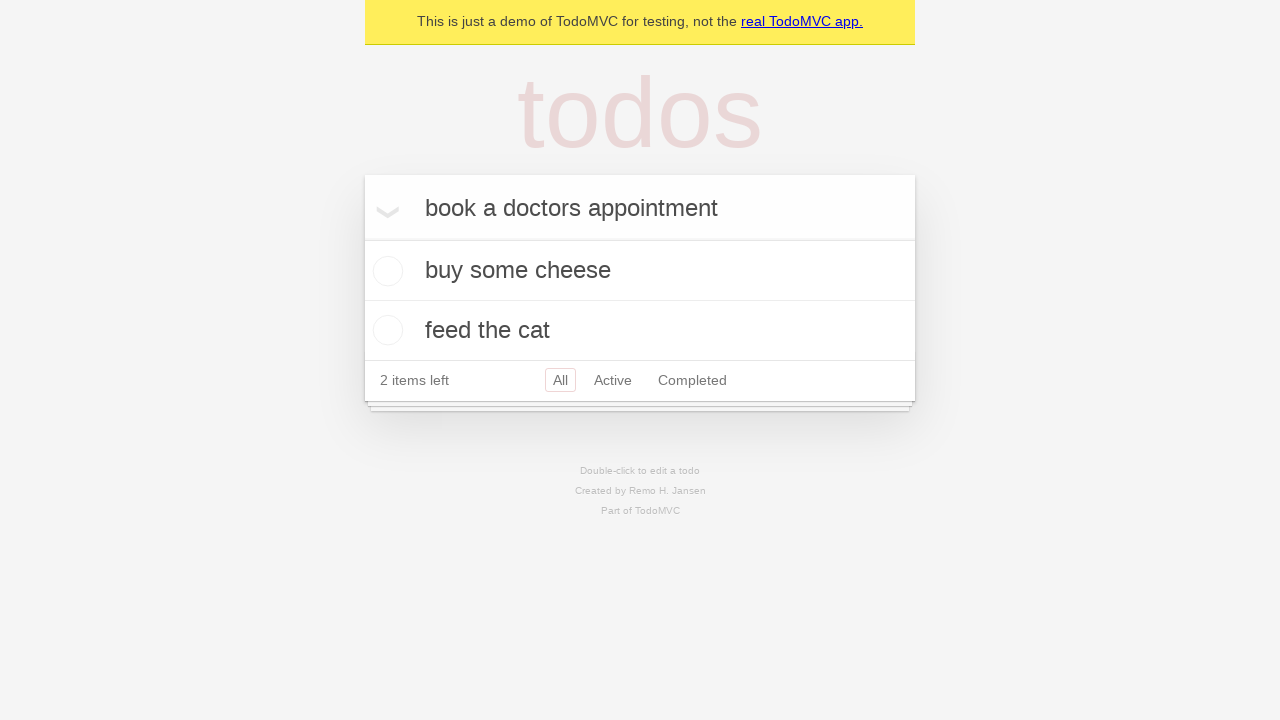

Pressed Enter to create todo 'book a doctors appointment' on internal:attr=[placeholder="What needs to be done?"i]
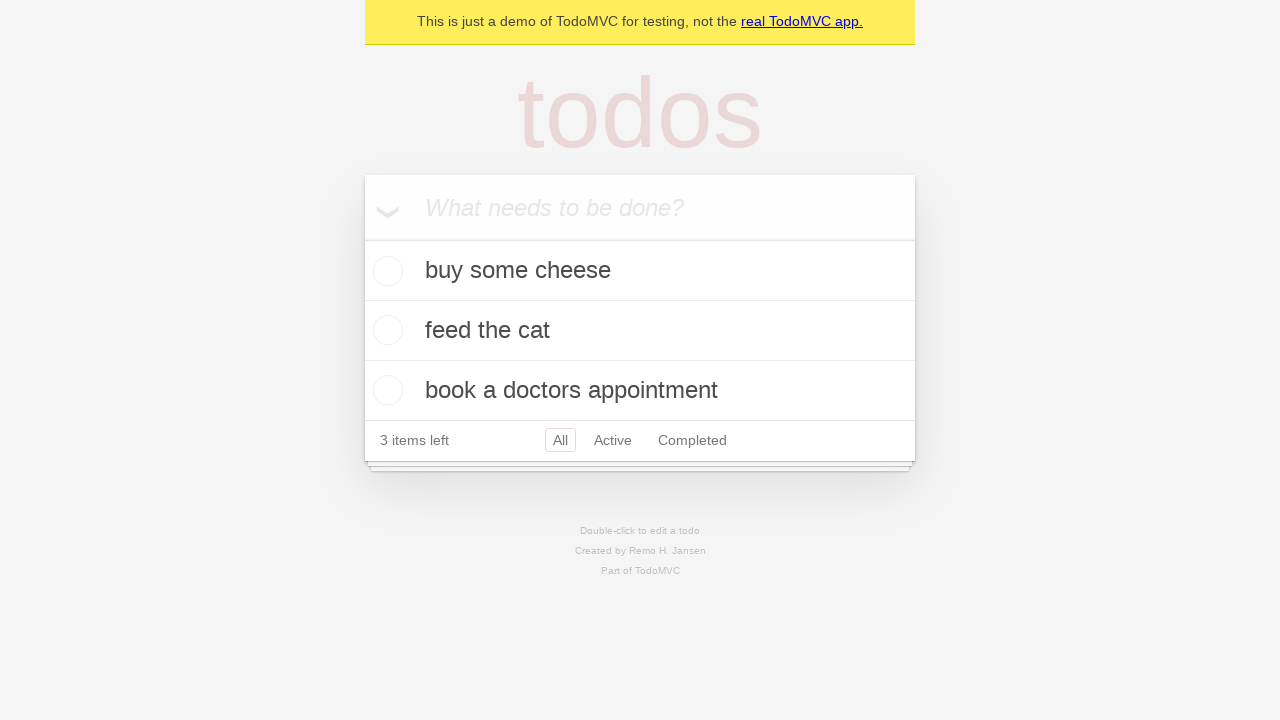

Waited for todos to be created and displayed
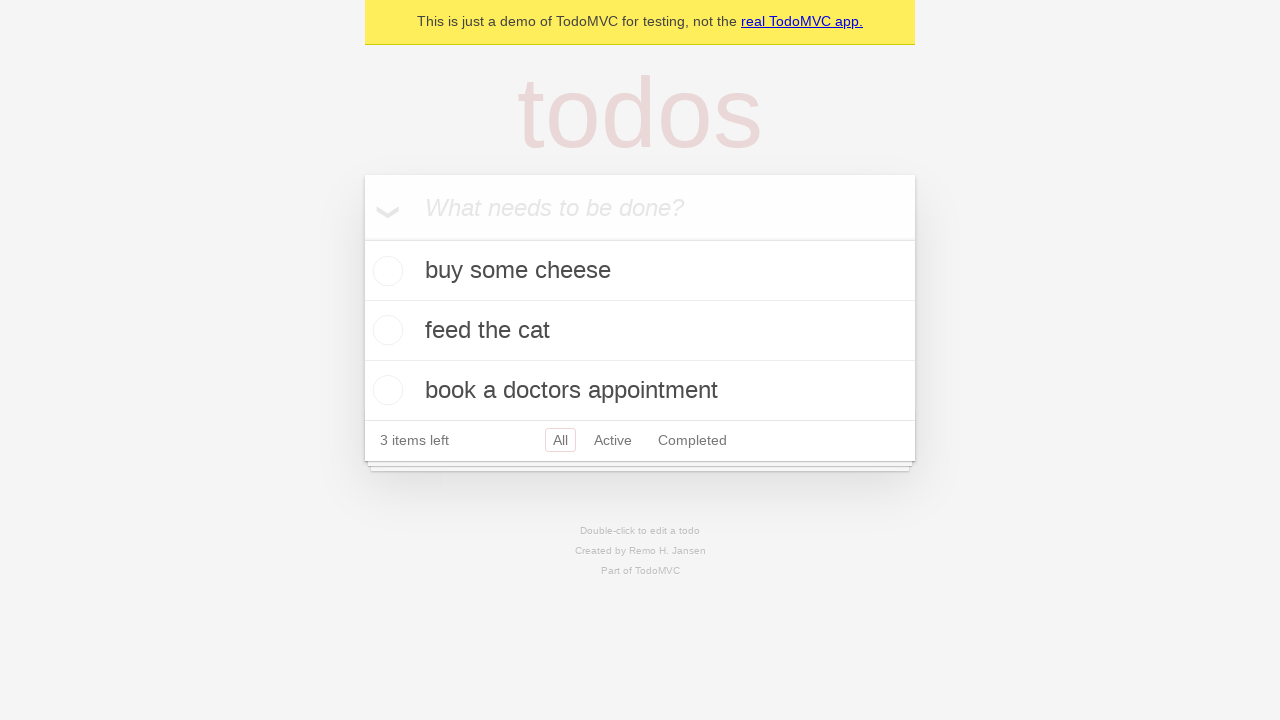

Checked the second todo item as completed at (385, 330) on internal:testid=[data-testid="todo-item"s] >> nth=1 >> internal:role=checkbox
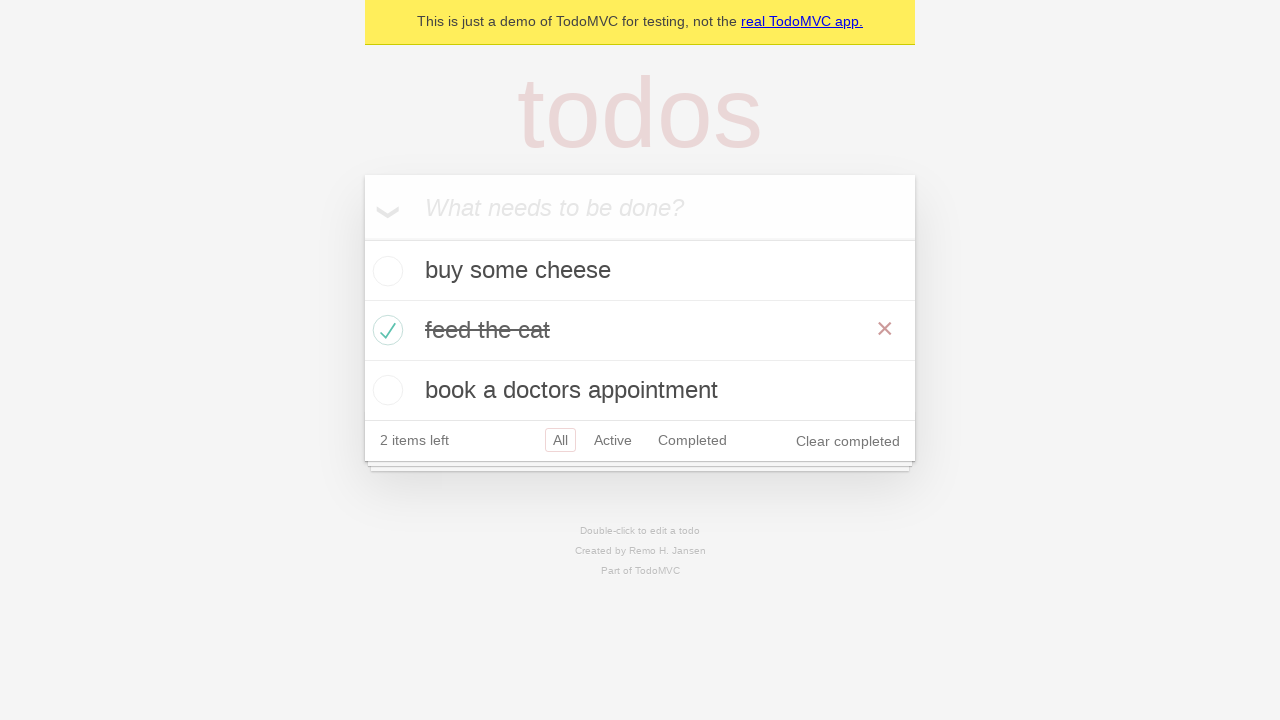

Clicked Completed filter to display only completed items at (692, 440) on internal:role=link[name="Completed"i]
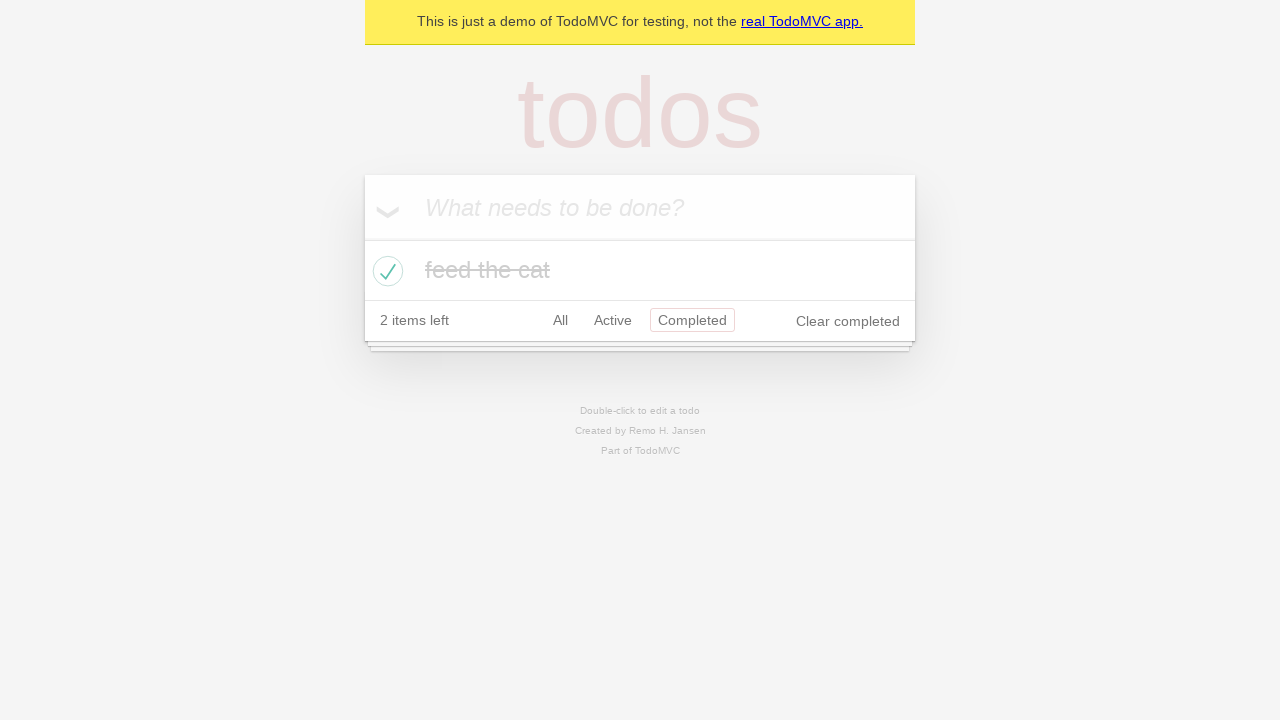

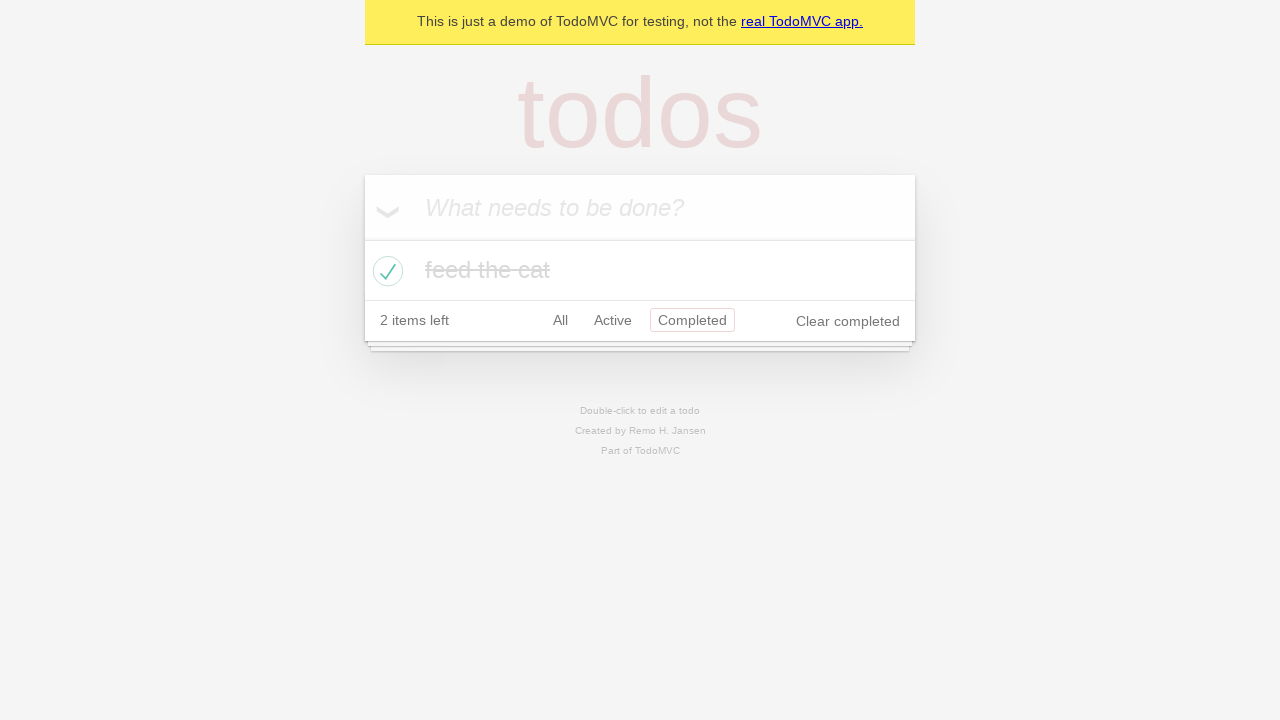